Tests opening a new tab by clicking a button and verifying text content in the new tab

Starting URL: https://demoqa.com/browser-windows

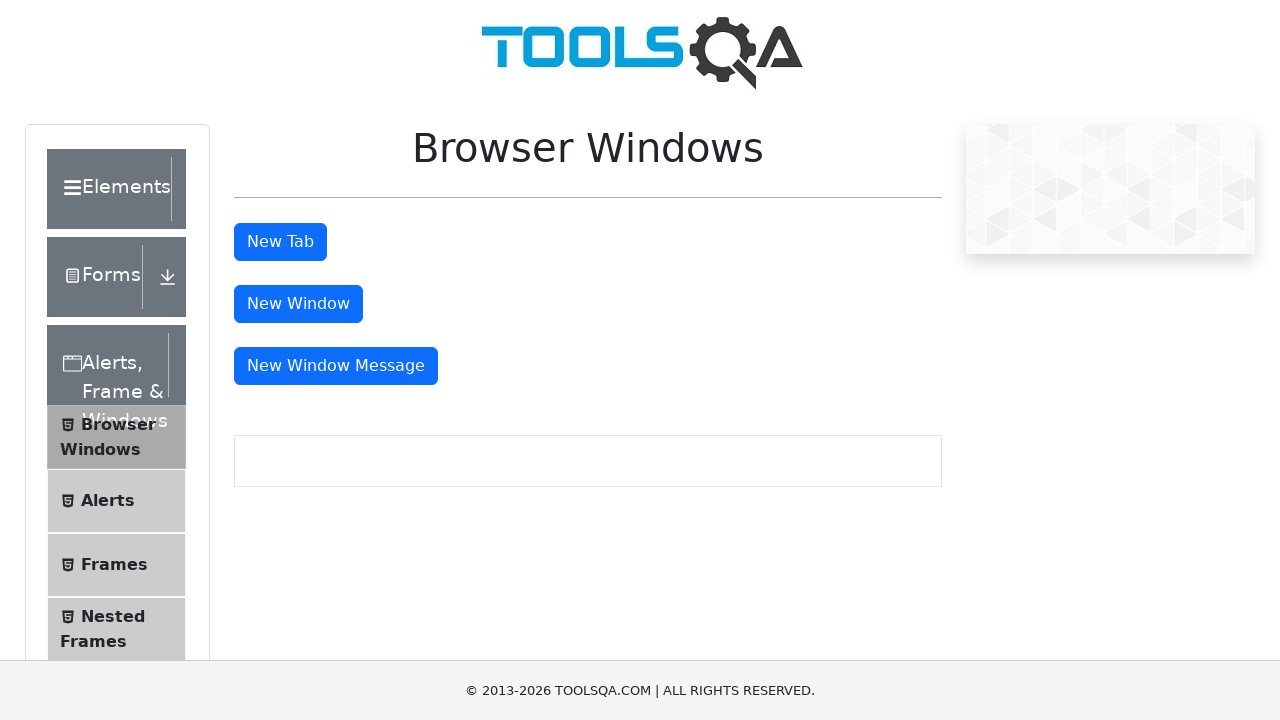

Clicked button to open new tab at (280, 242) on #tabButton
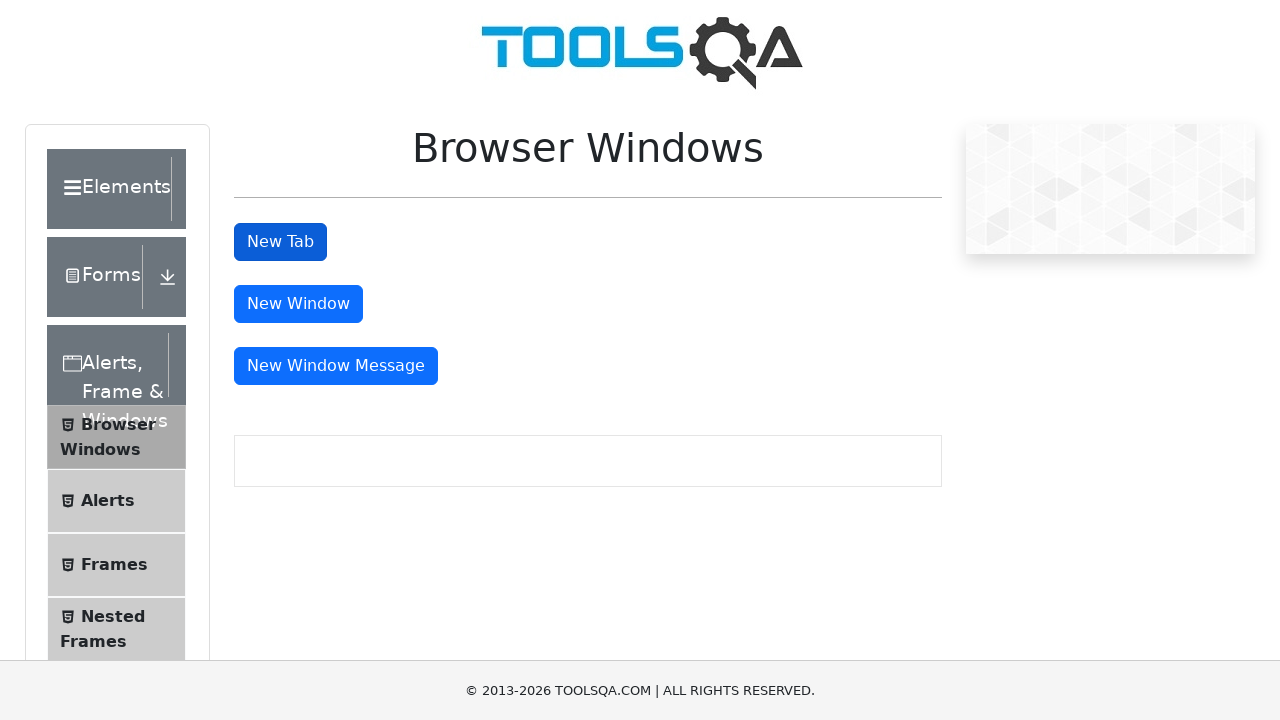

New tab opened and captured
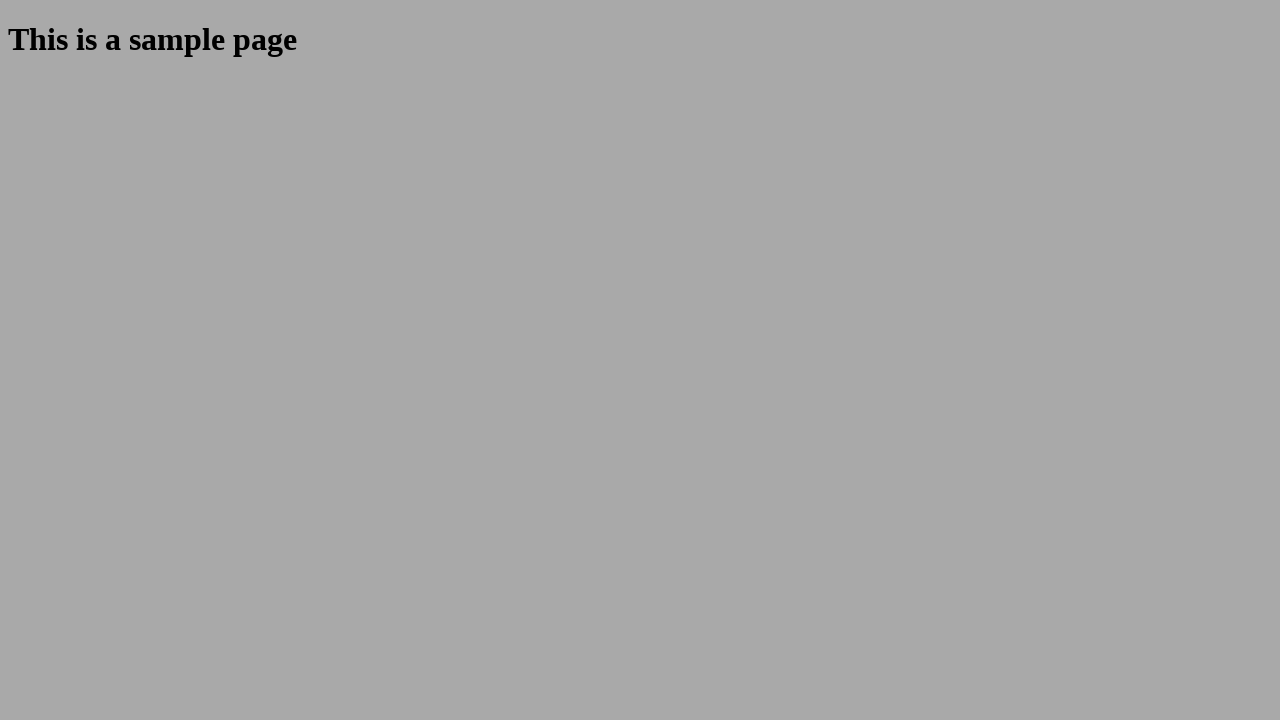

New tab finished loading
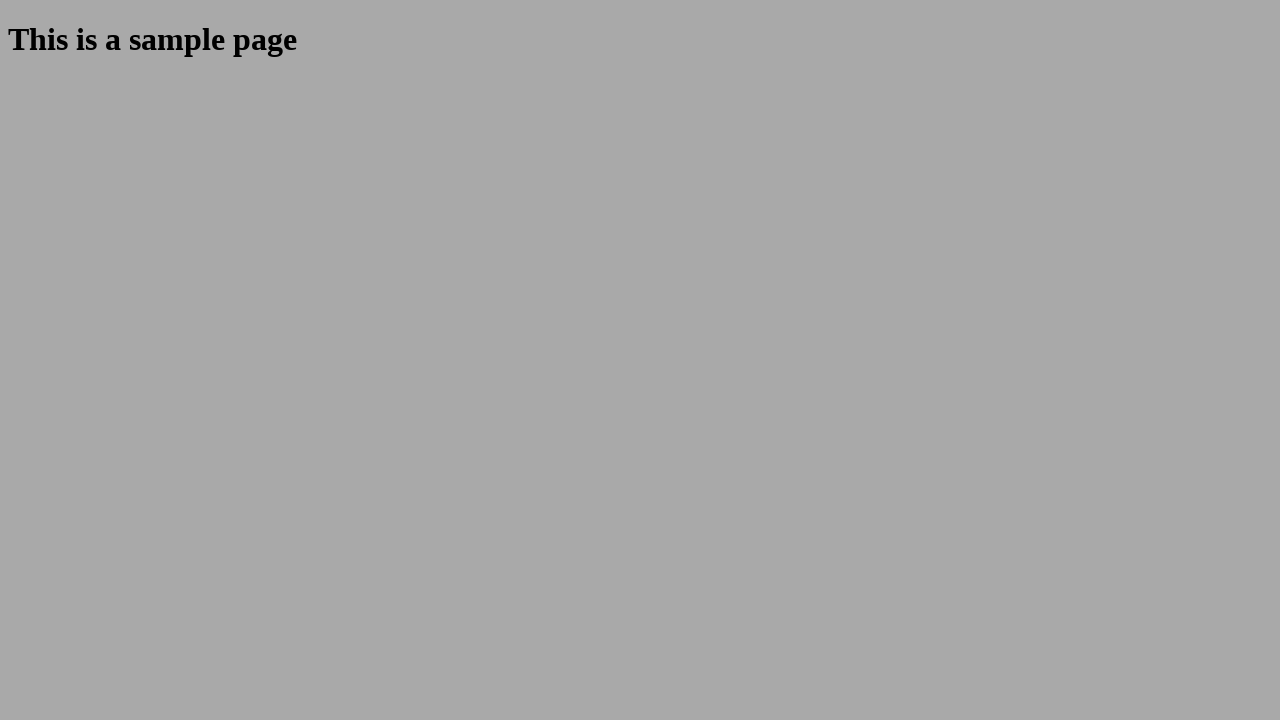

Retrieved heading text from new tab: 'This is a sample page'
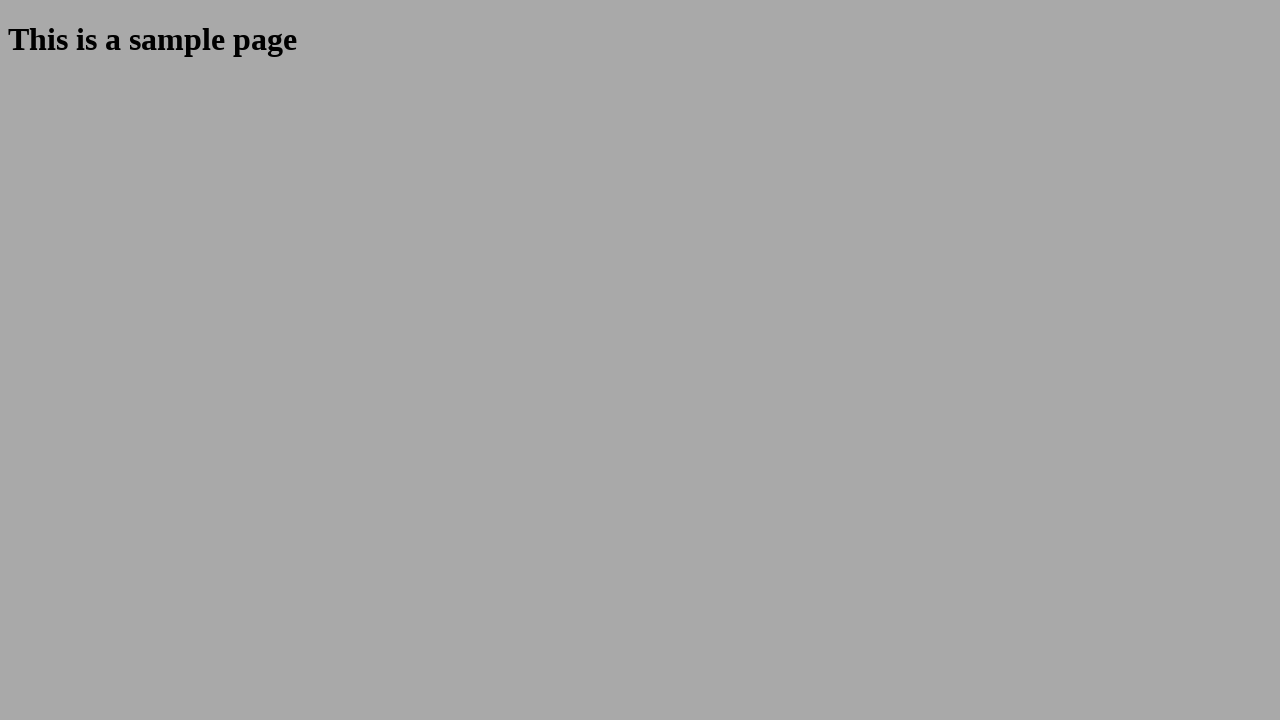

Printed heading text: 'This is a sample page'
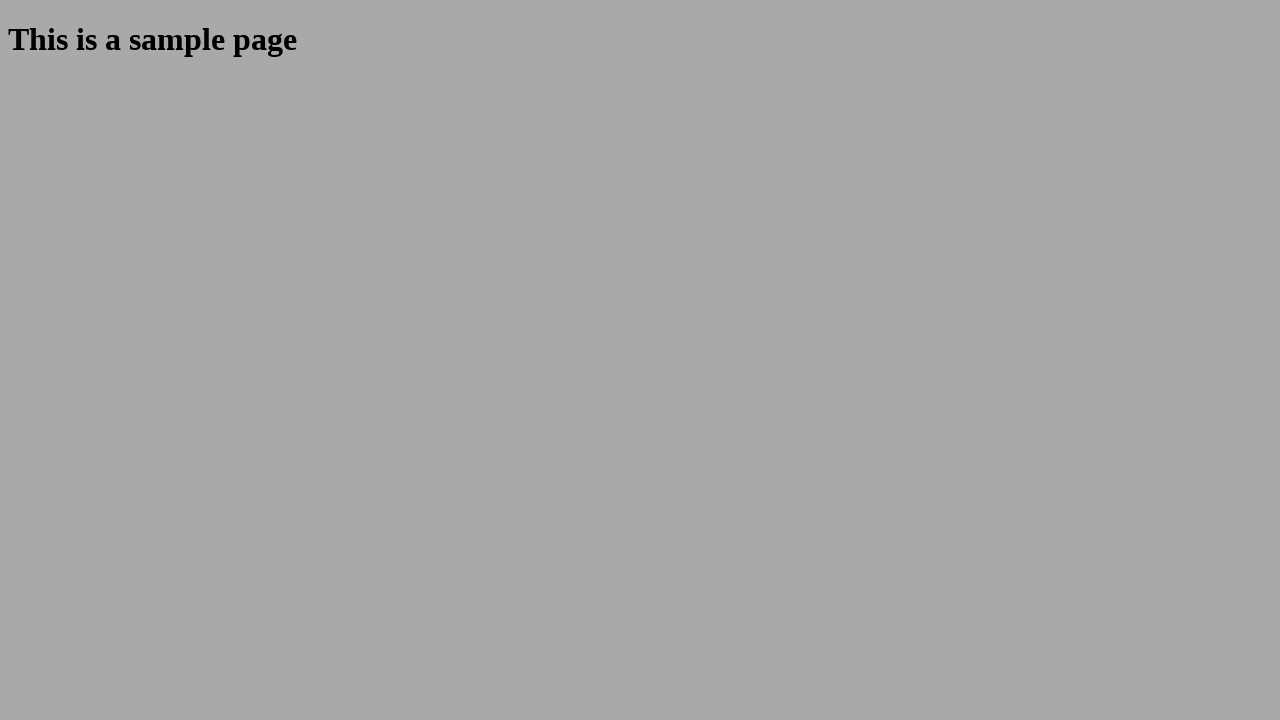

Closed the new tab
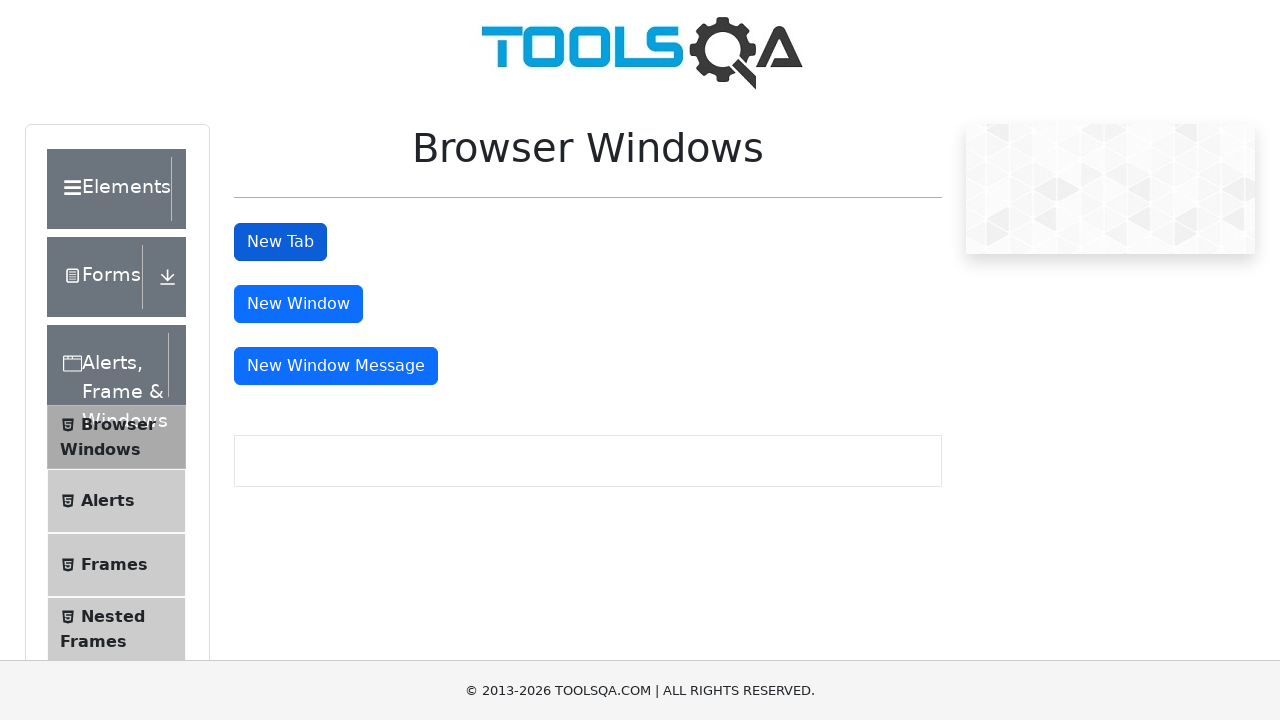

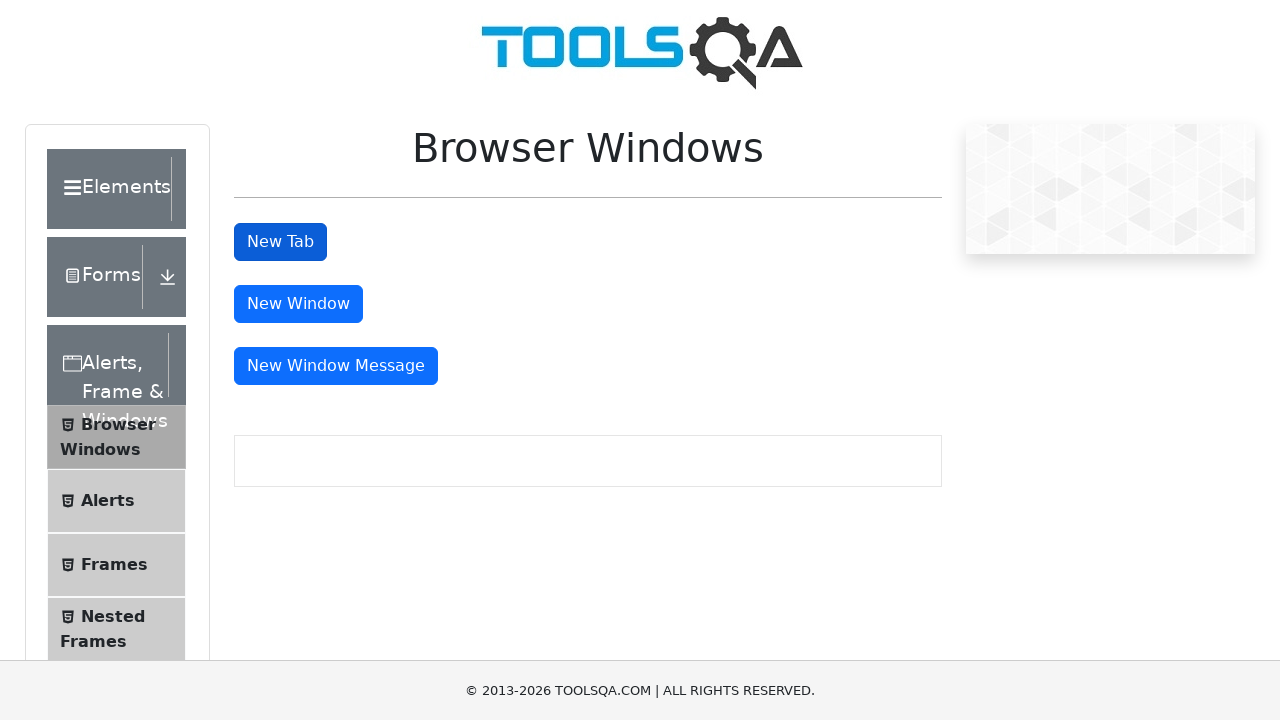